Tests an e-commerce shopping flow by adding specific vegetables (Broccoli, Beetroot, Cucumber) to cart, proceeding to checkout, applying a promo code, and placing an order.

Starting URL: https://rahulshettyacademy.com/seleniumPractise/#/

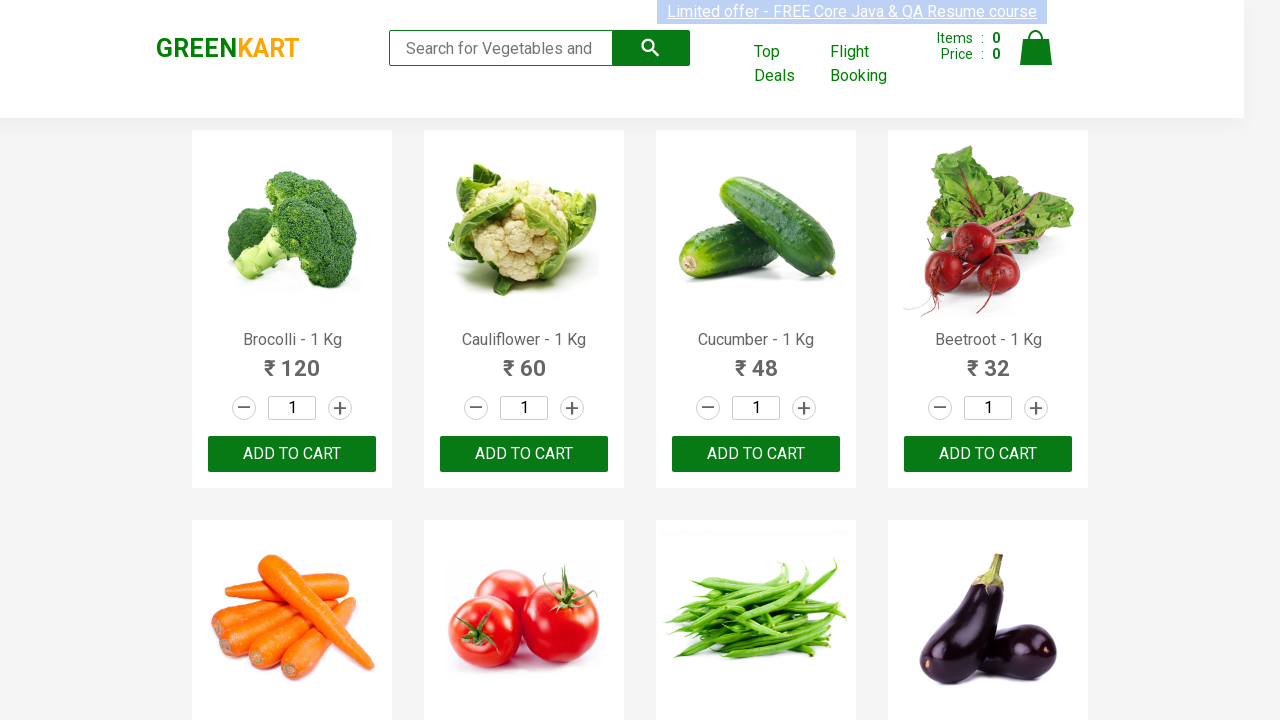

Waited for products to load on Greencart page
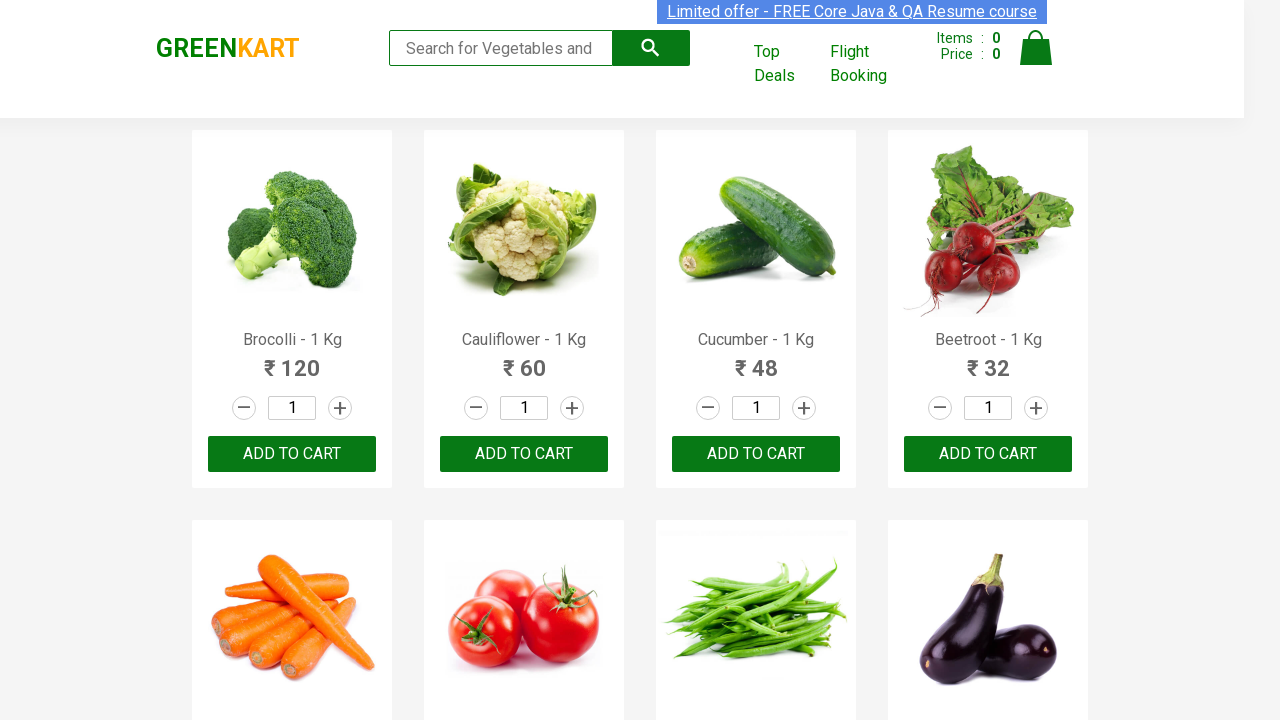

Retrieved all product elements from page
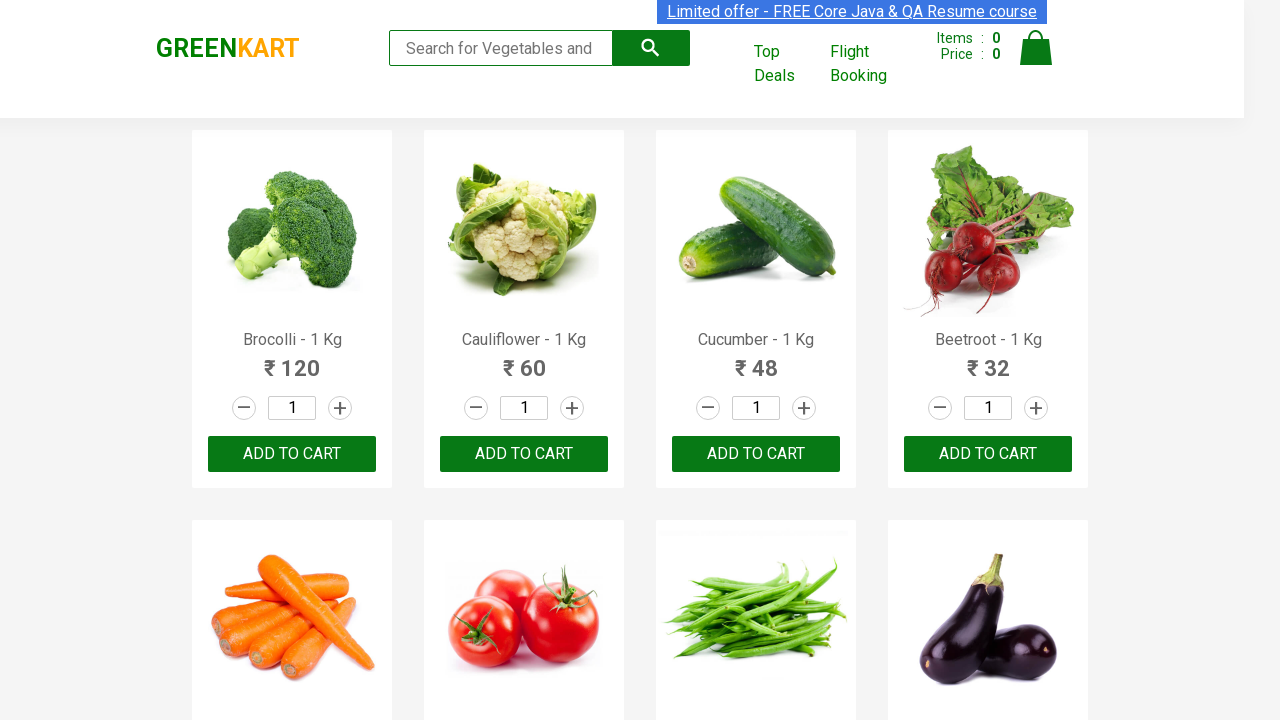

Added 'Brocolli' to cart at (292, 454) on xpath=//div[@class='product-action']/button >> nth=0
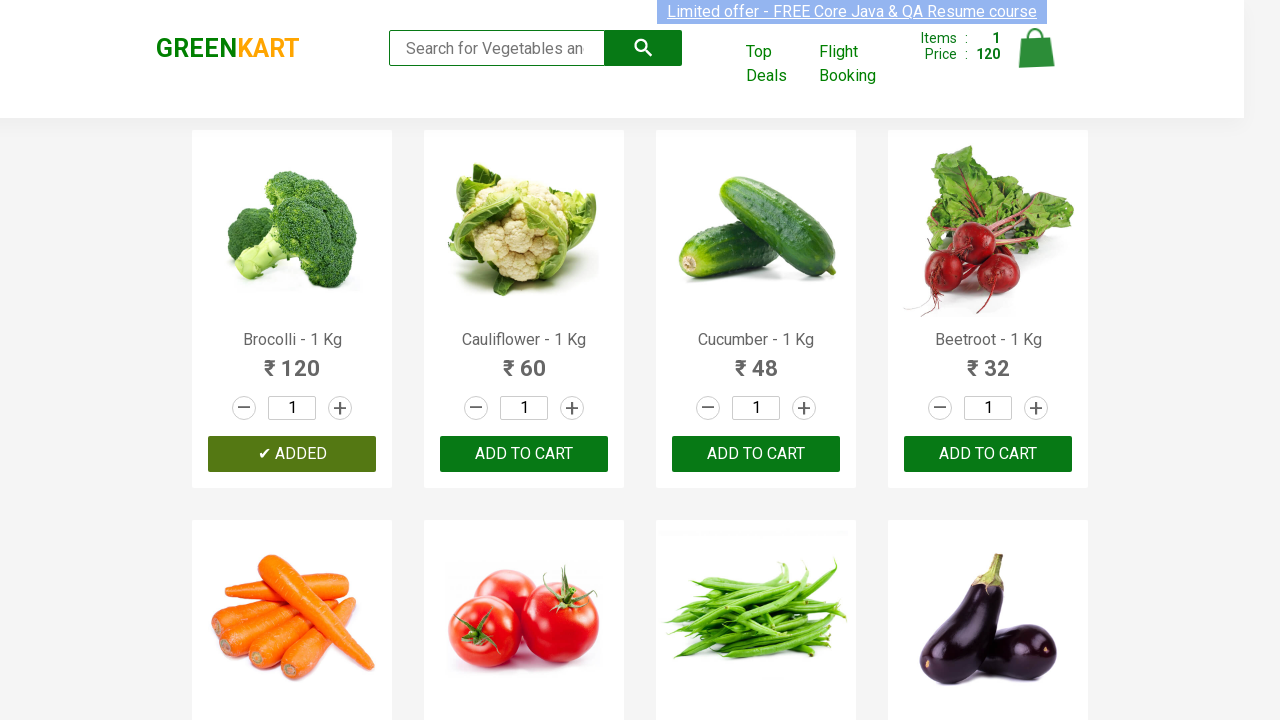

Added 'Cucumber' to cart at (756, 454) on xpath=//div[@class='product-action']/button >> nth=2
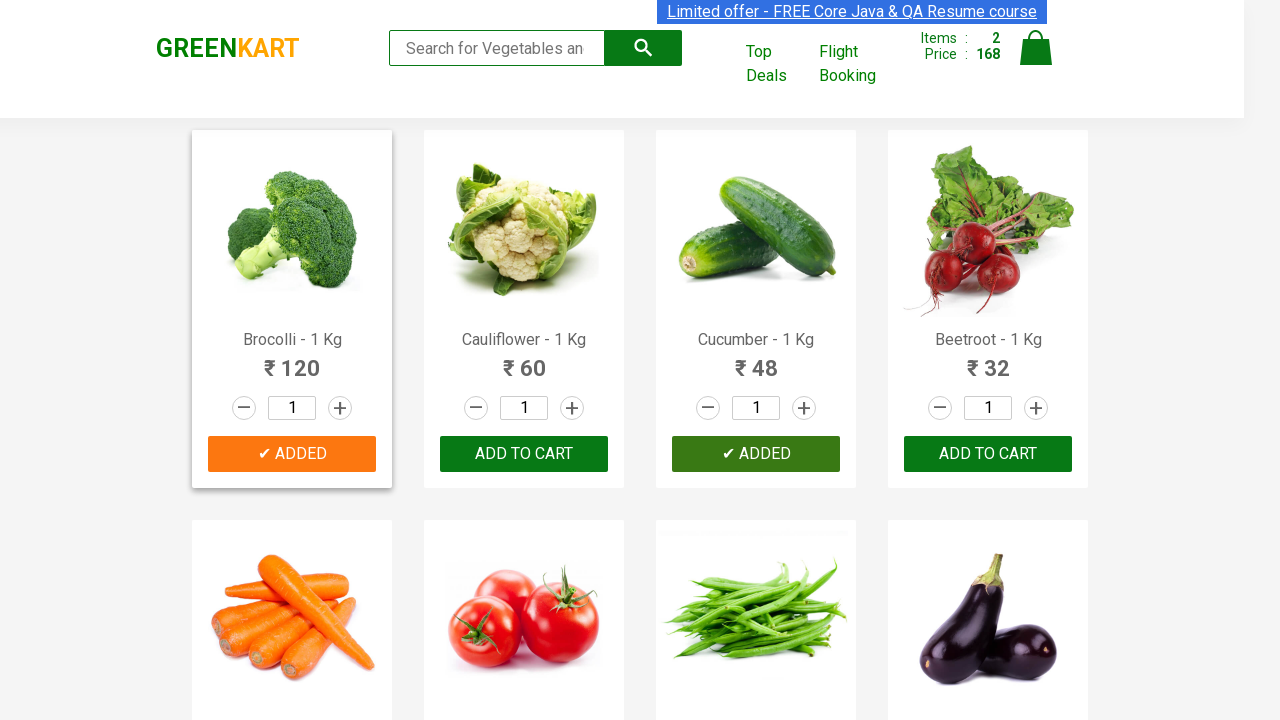

Added 'Beetroot' to cart at (988, 454) on xpath=//div[@class='product-action']/button >> nth=3
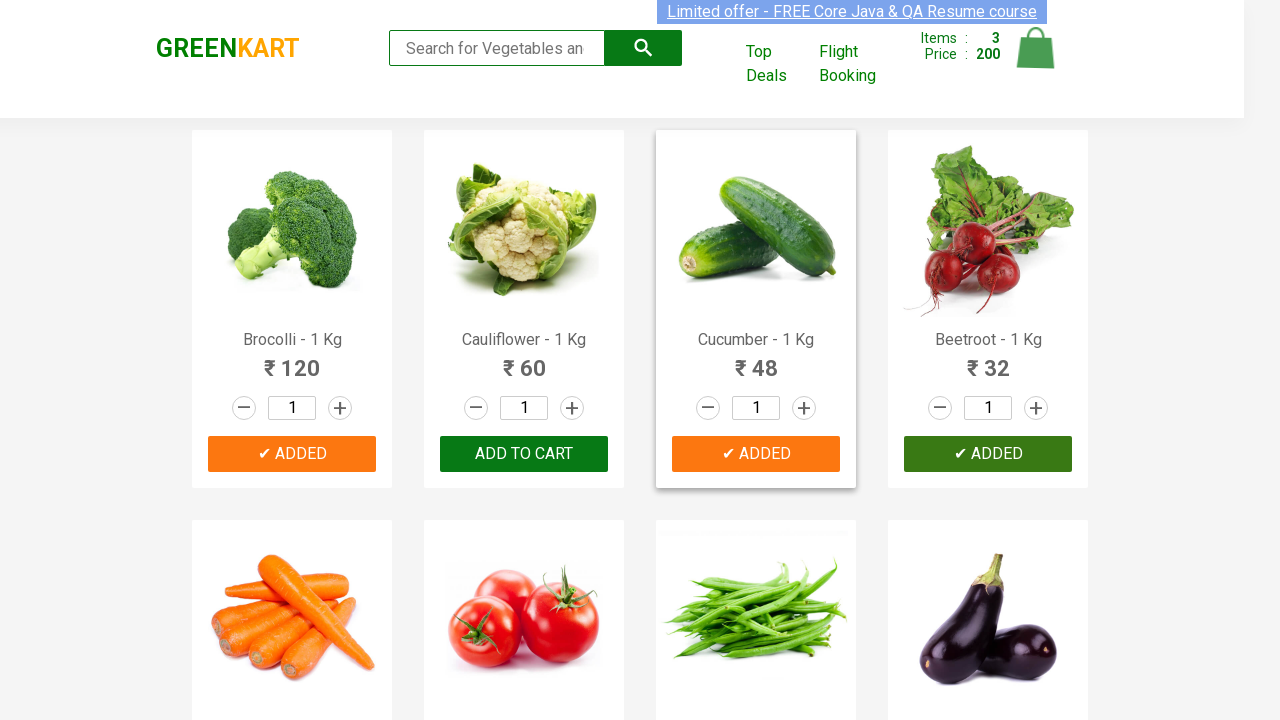

Clicked on cart icon to view cart at (1036, 48) on img[alt='Cart']
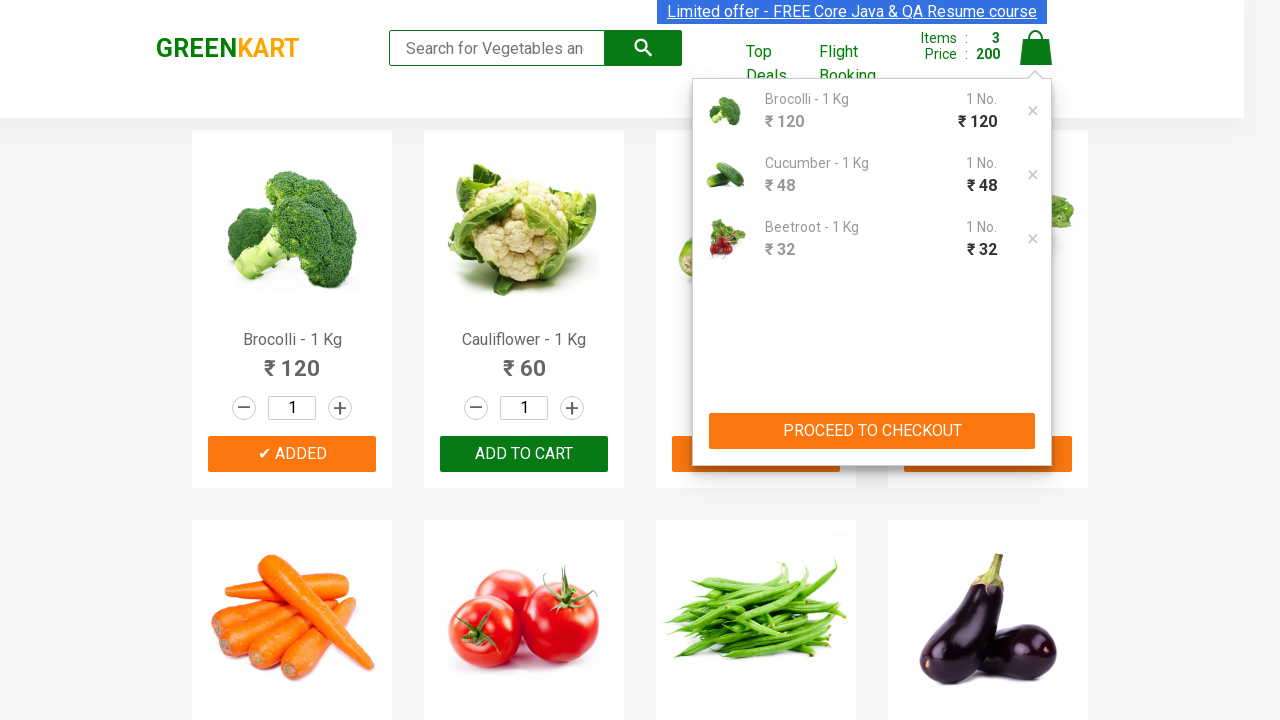

Clicked 'PROCEED TO CHECKOUT' button at (872, 431) on xpath=//button[contains(text(),'PROCEED TO CHECKOUT')]
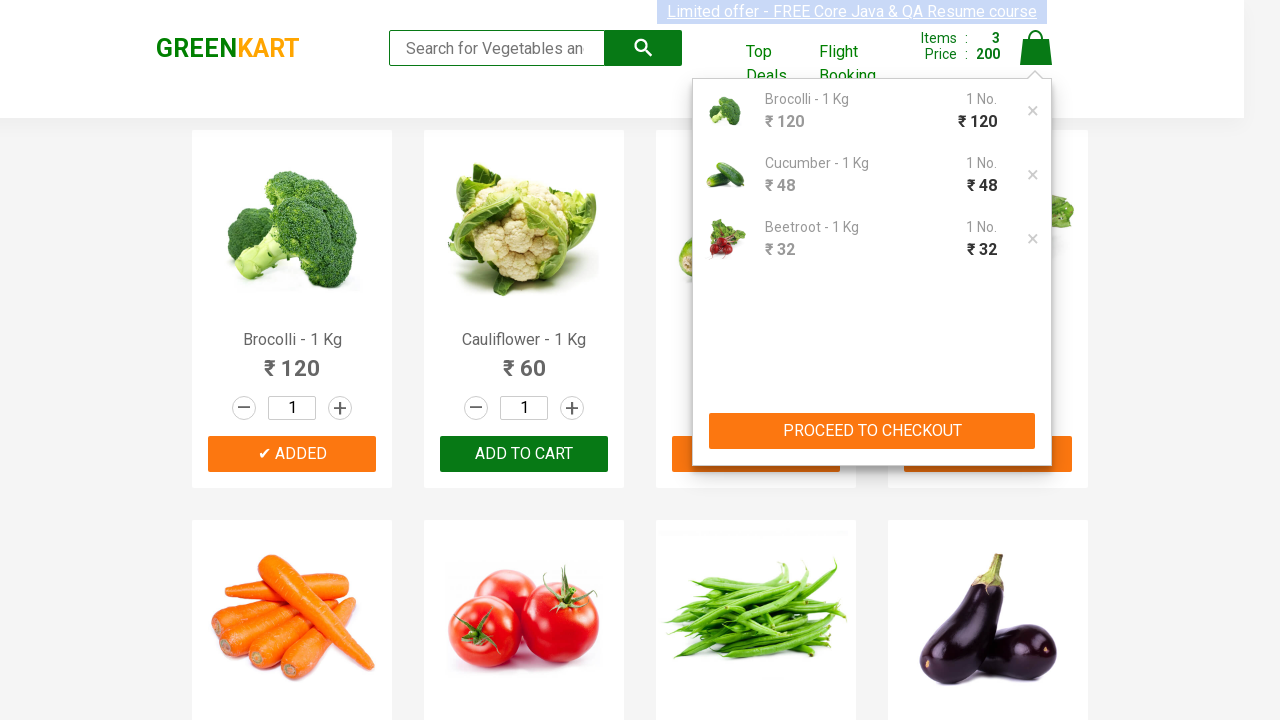

Promo code input field loaded
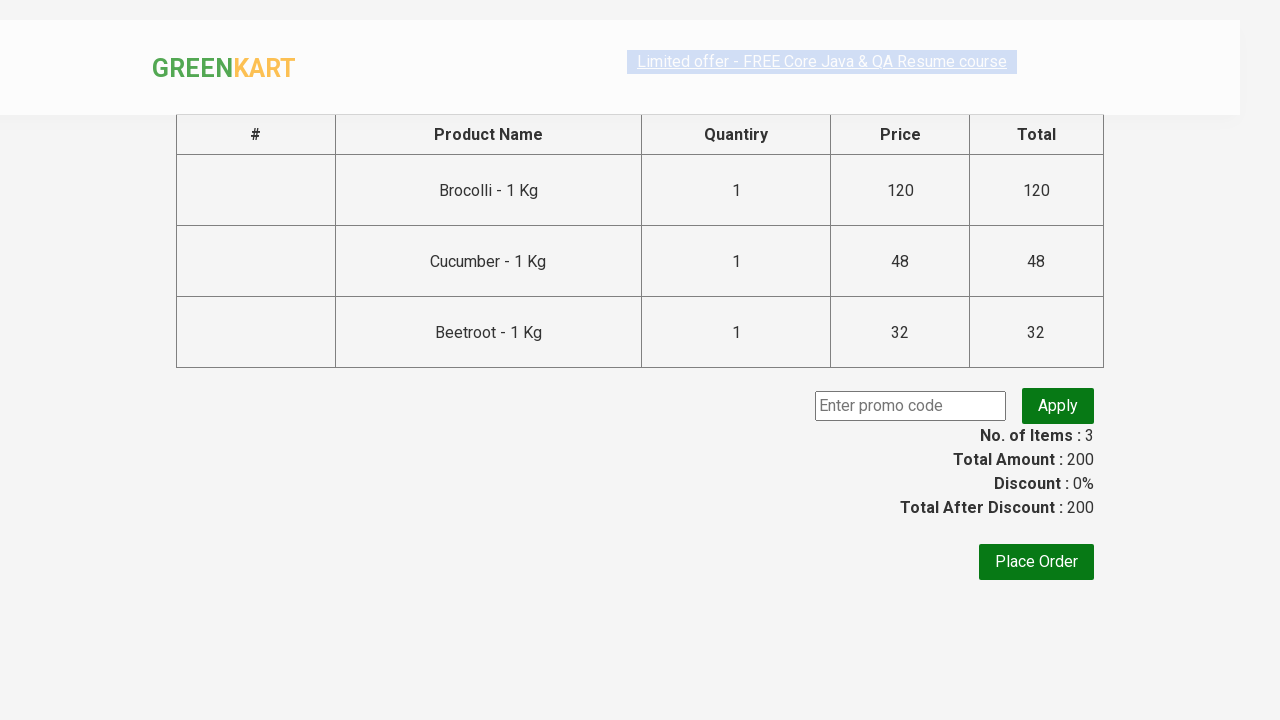

Entered promo code 'rahulshettyacademy' on input.promoCode
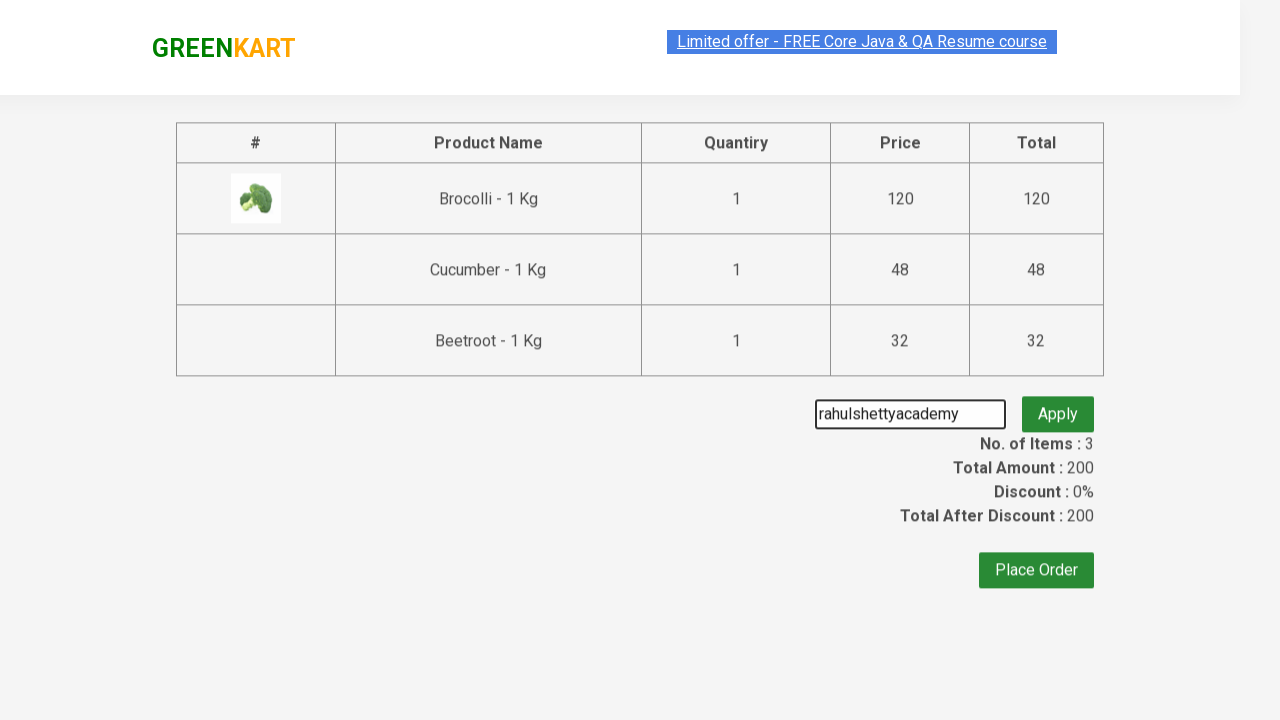

Clicked 'Apply' button to apply promo code at (1058, 406) on xpath=//button[contains(text(),'Apply')]
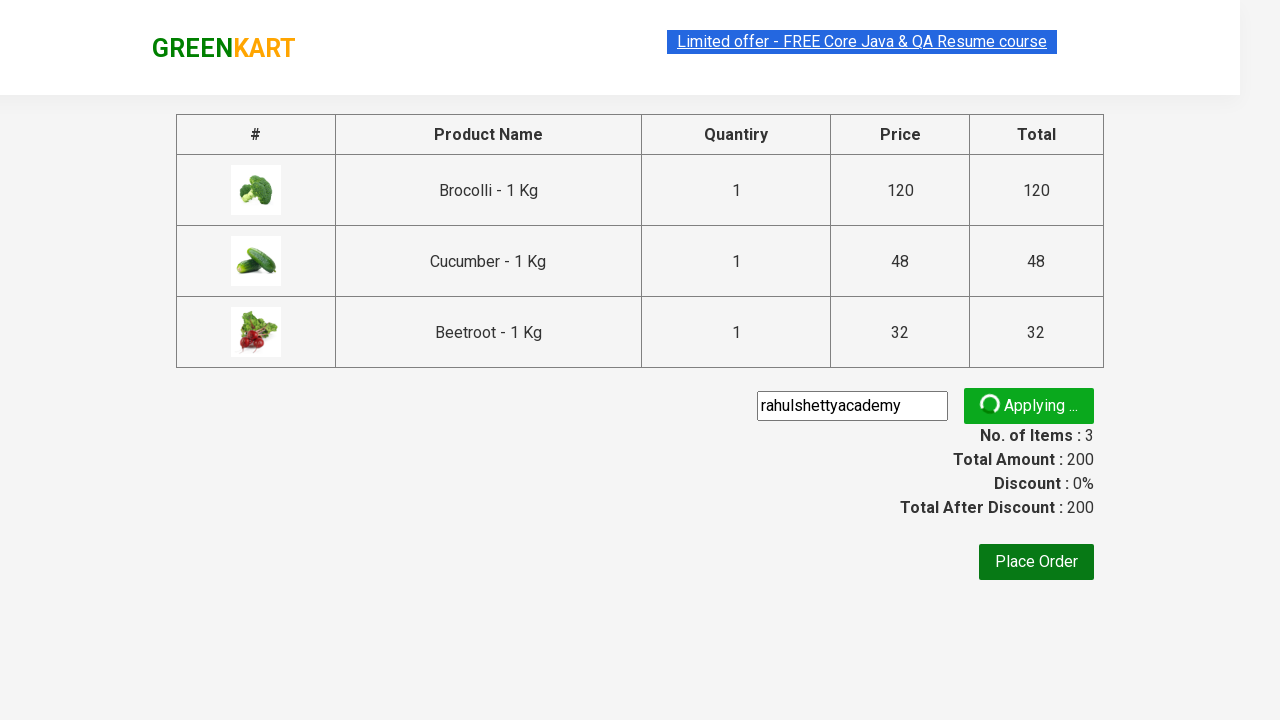

Promo code validation message appeared
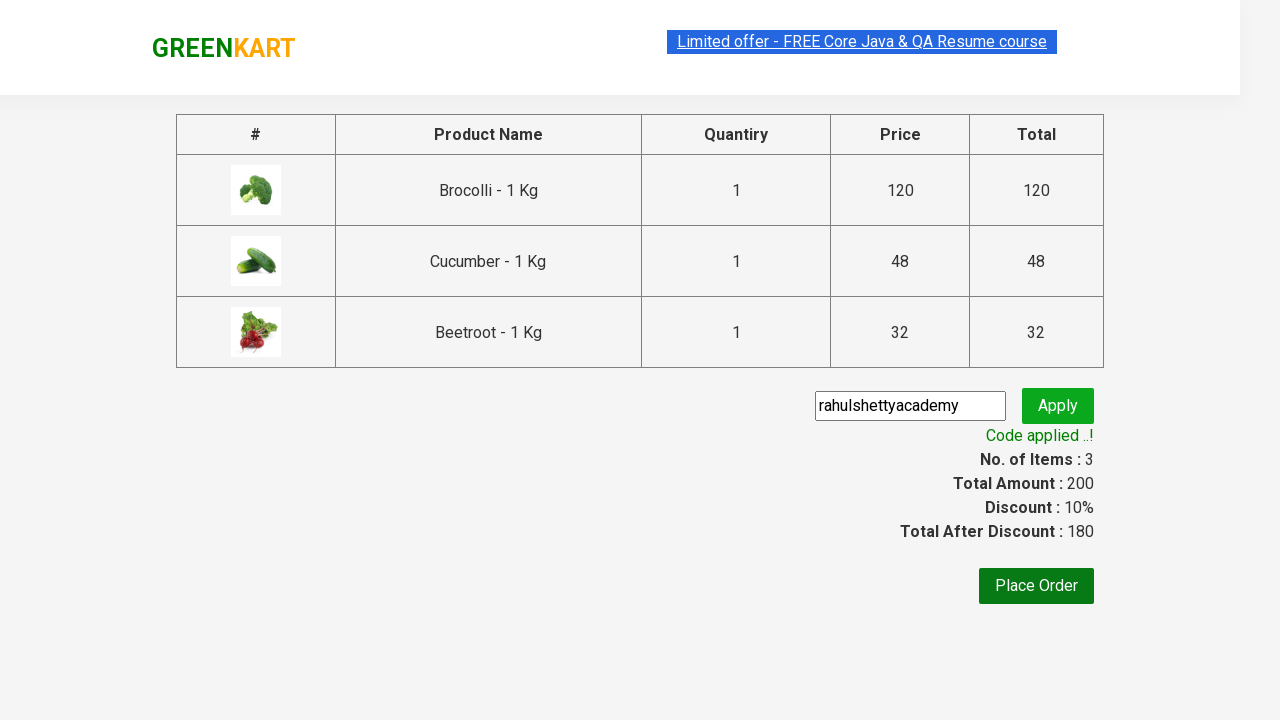

Clicked 'Place Order' button to complete purchase at (1036, 586) on xpath=//button[contains(text(),'Place Order')]
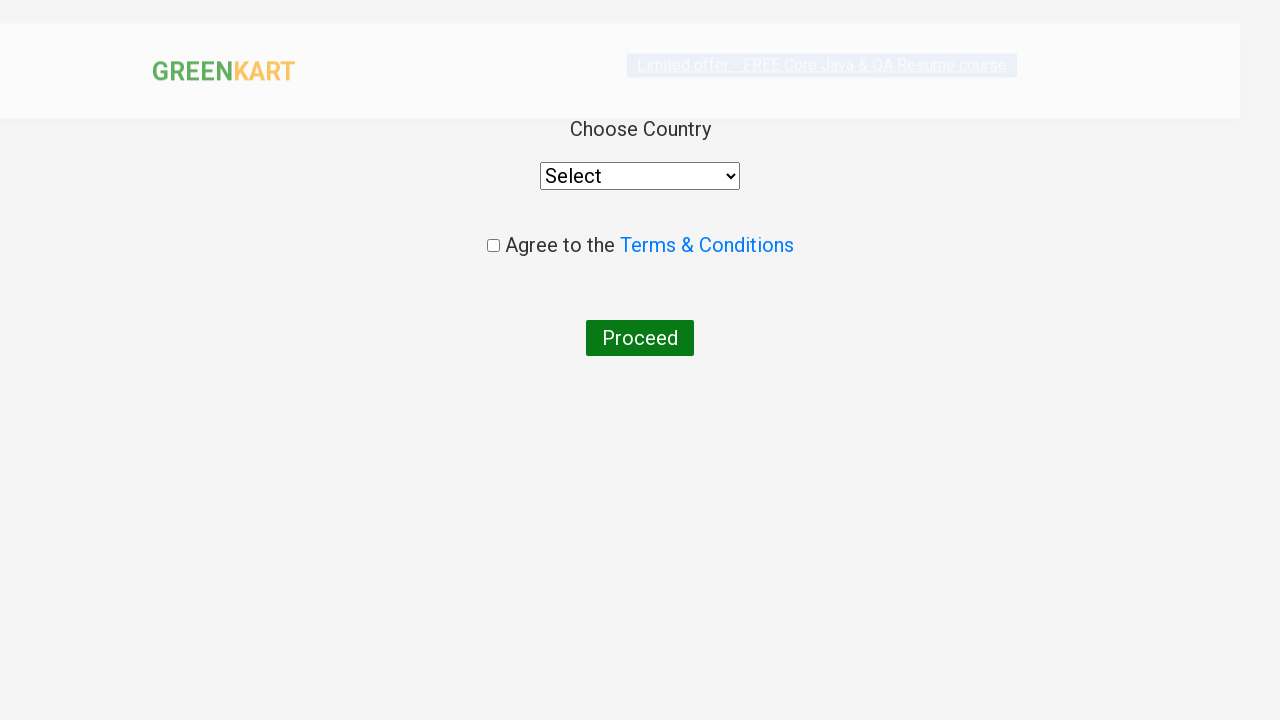

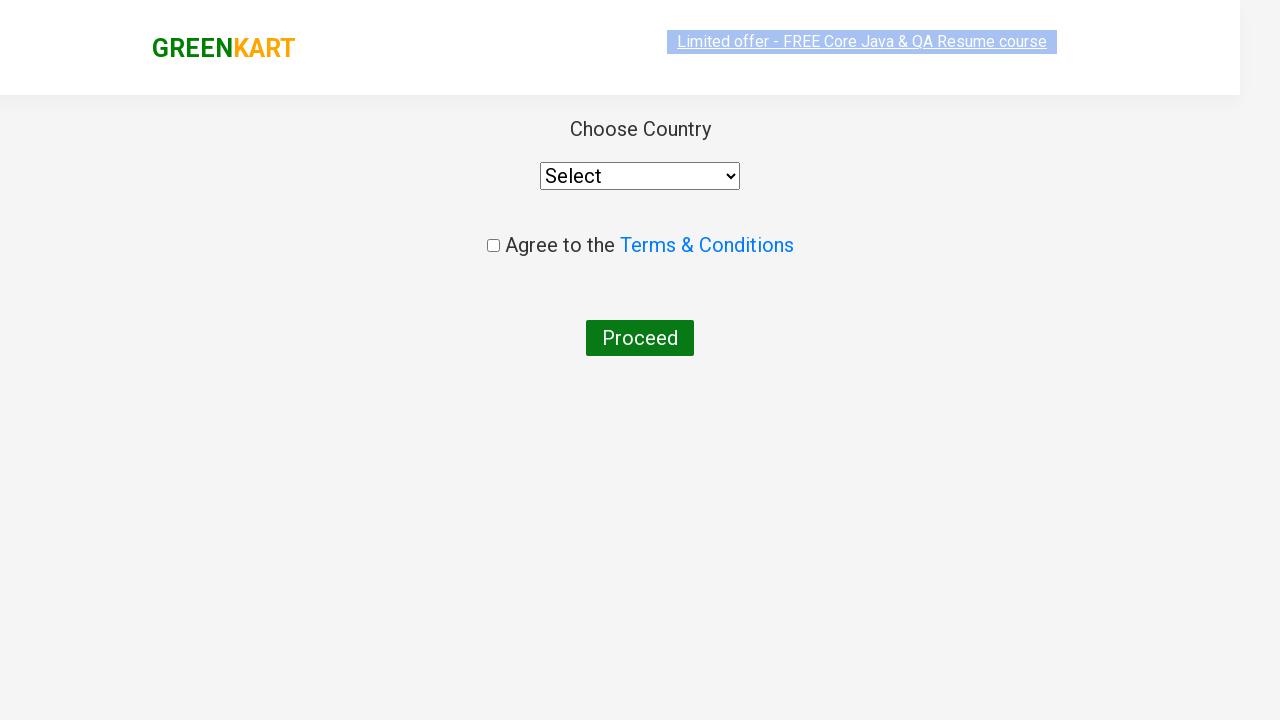